Tests handling of a simple JavaScript alert by clicking a button to trigger the alert and accepting it

Starting URL: https://demoqa.com/alerts

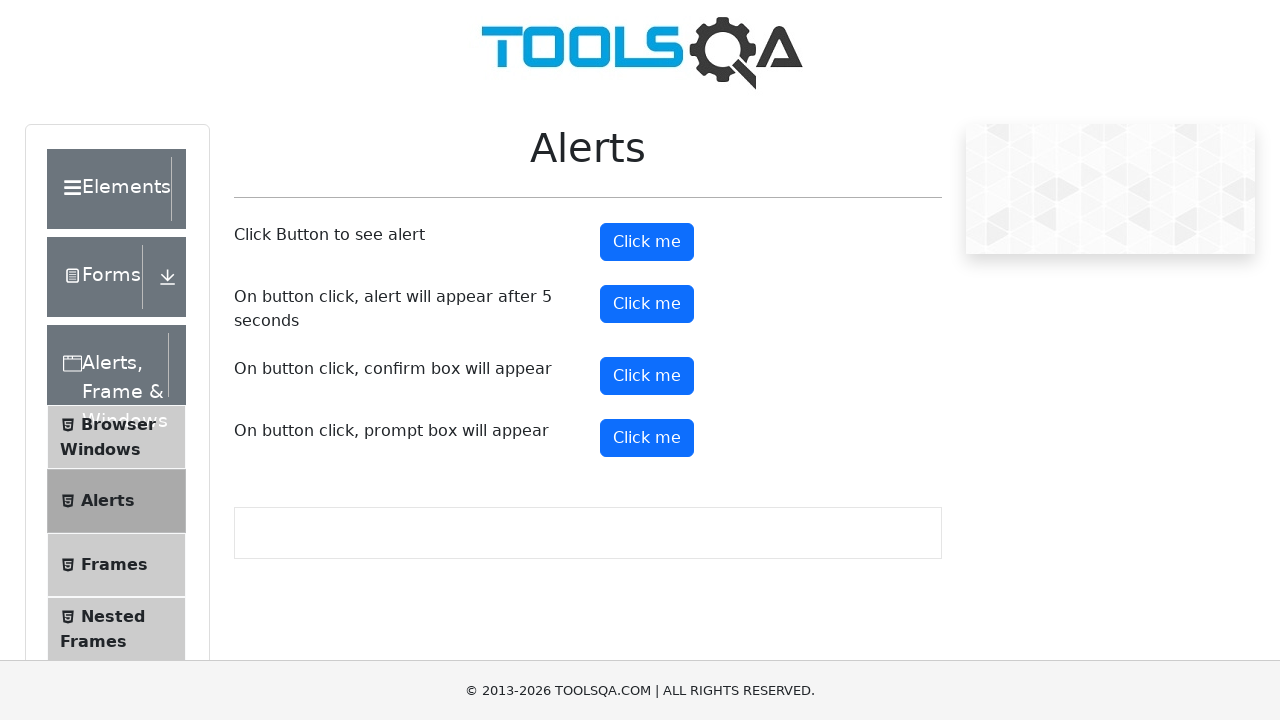

Clicked button to trigger simple alert at (647, 242) on xpath=(//*[text()='Click me'])[1]
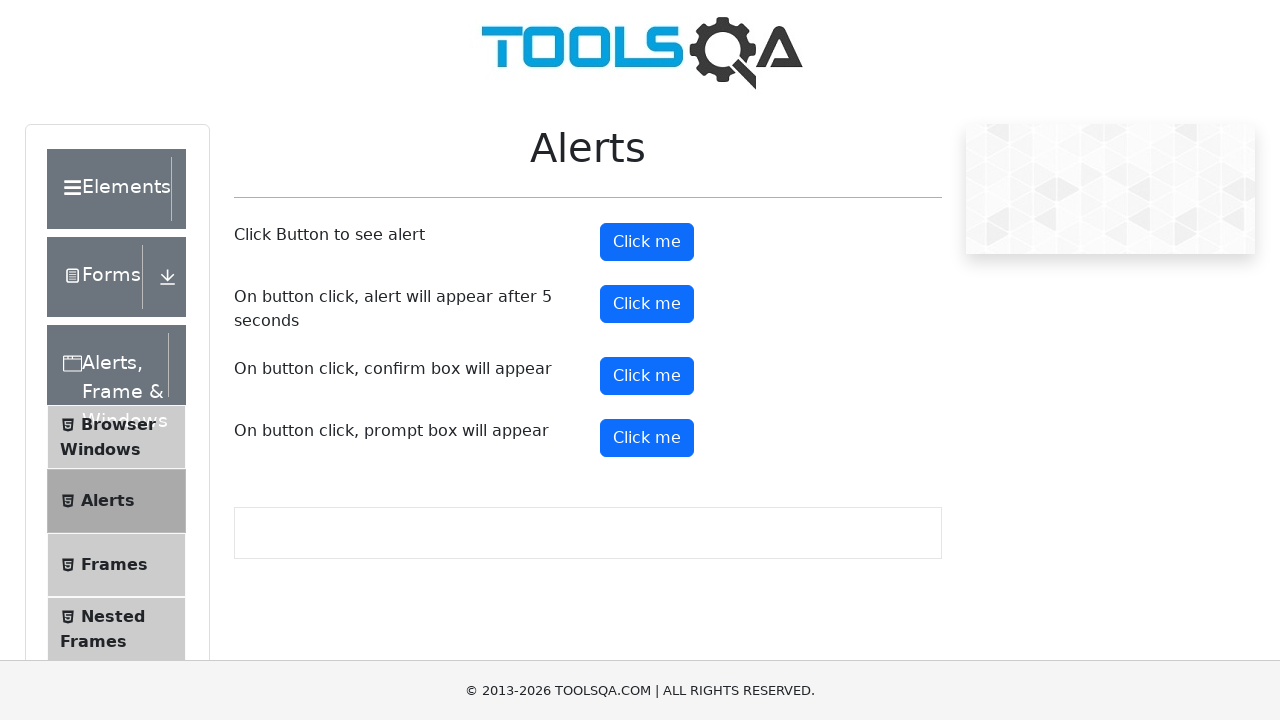

Alert dialog accepted
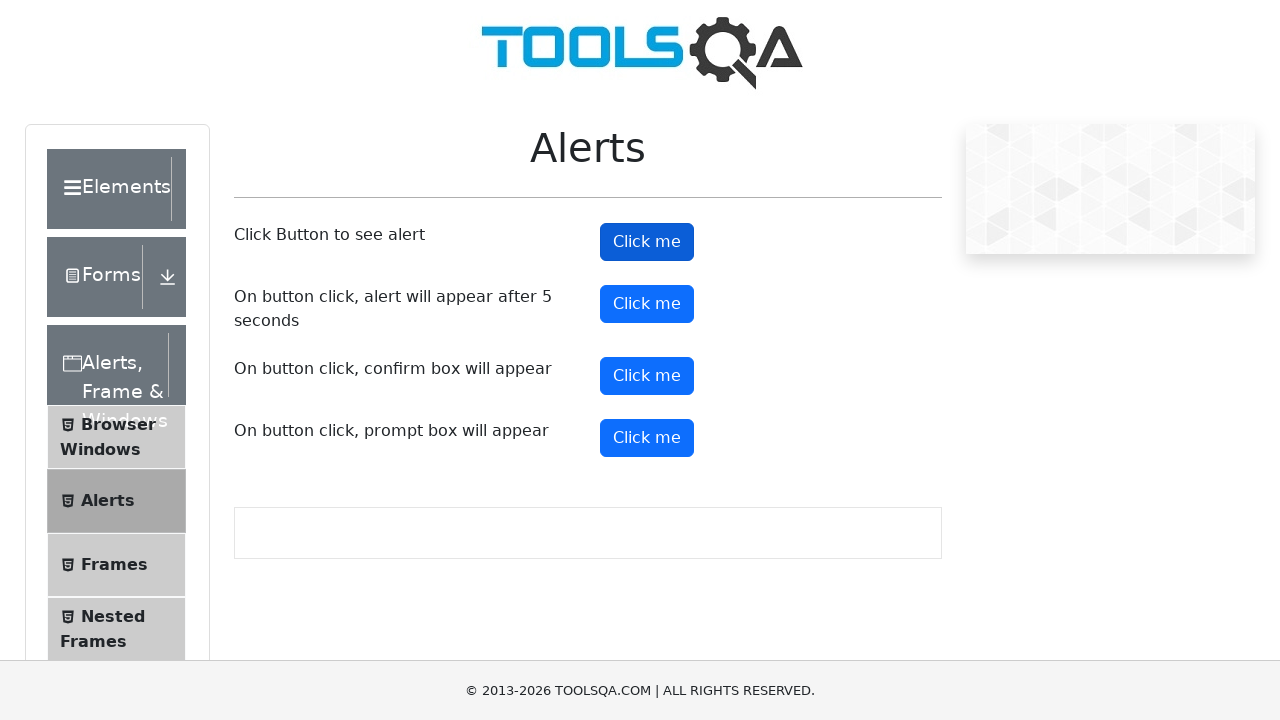

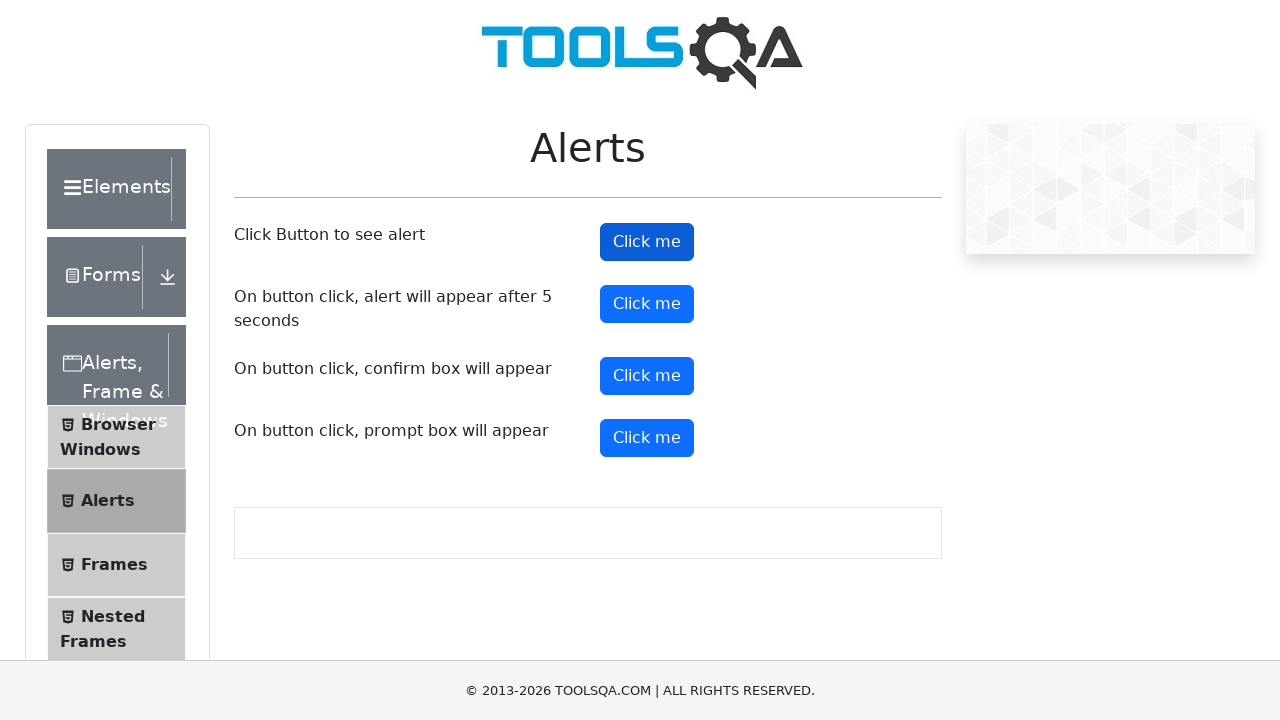